Verifies that the laptops category link is displayed on the homepage

Starting URL: https://www.demoblaze.com/

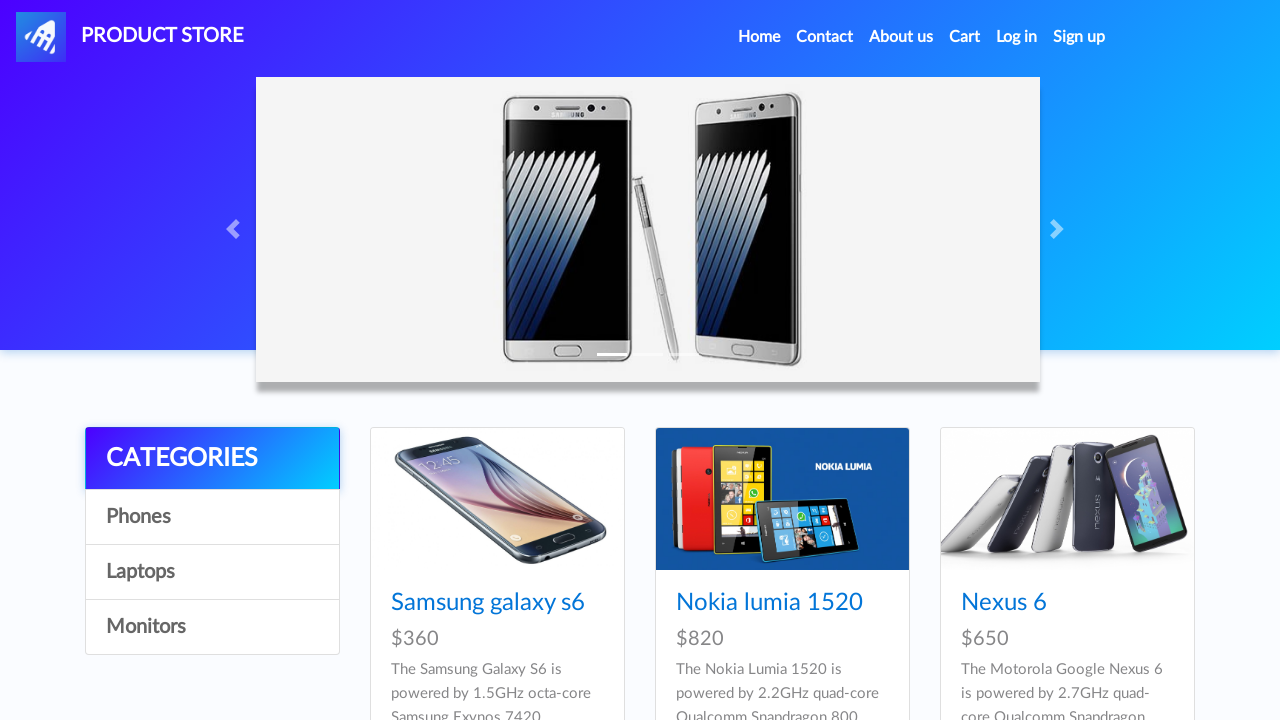

Waited for and located laptops category link on homepage
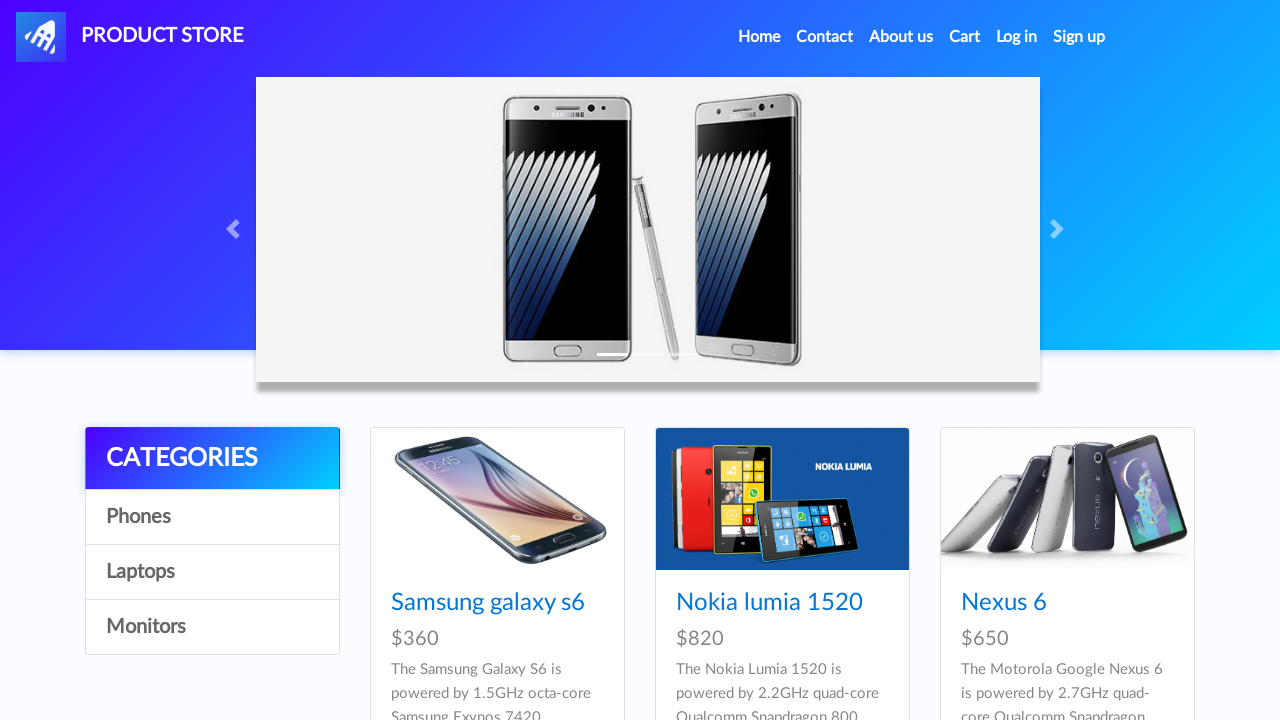

Verified that laptops category link is visible
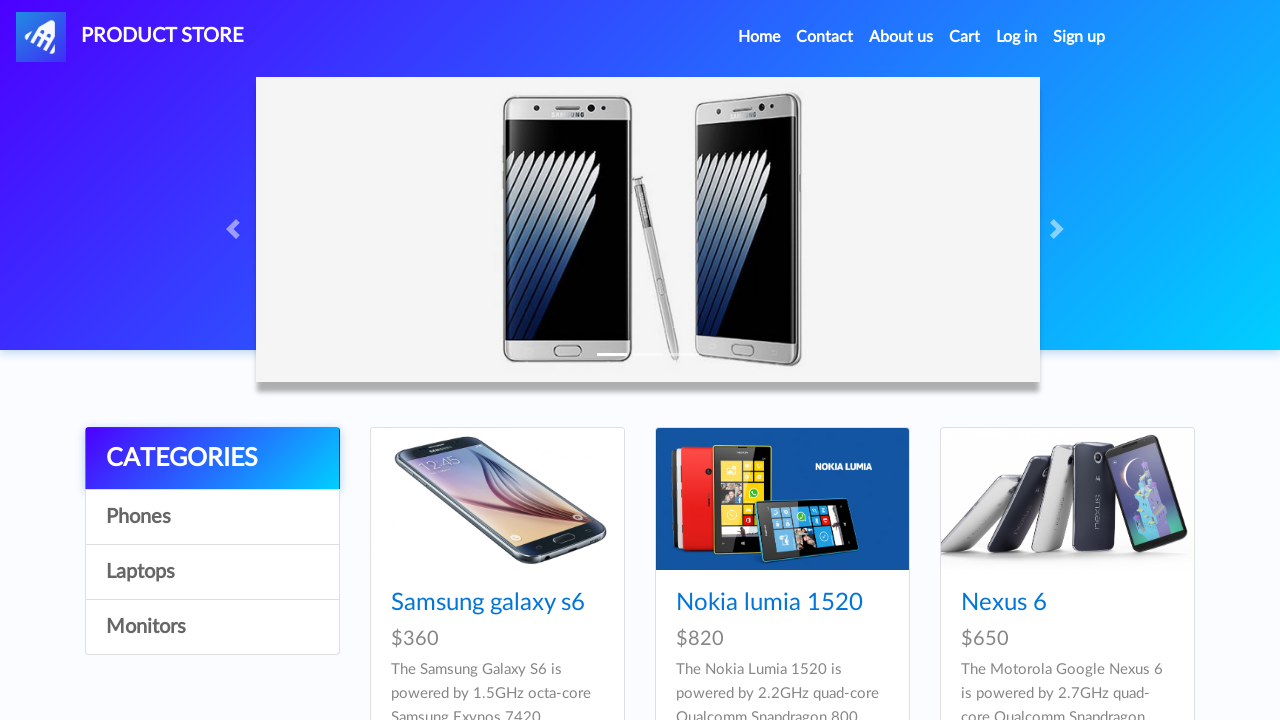

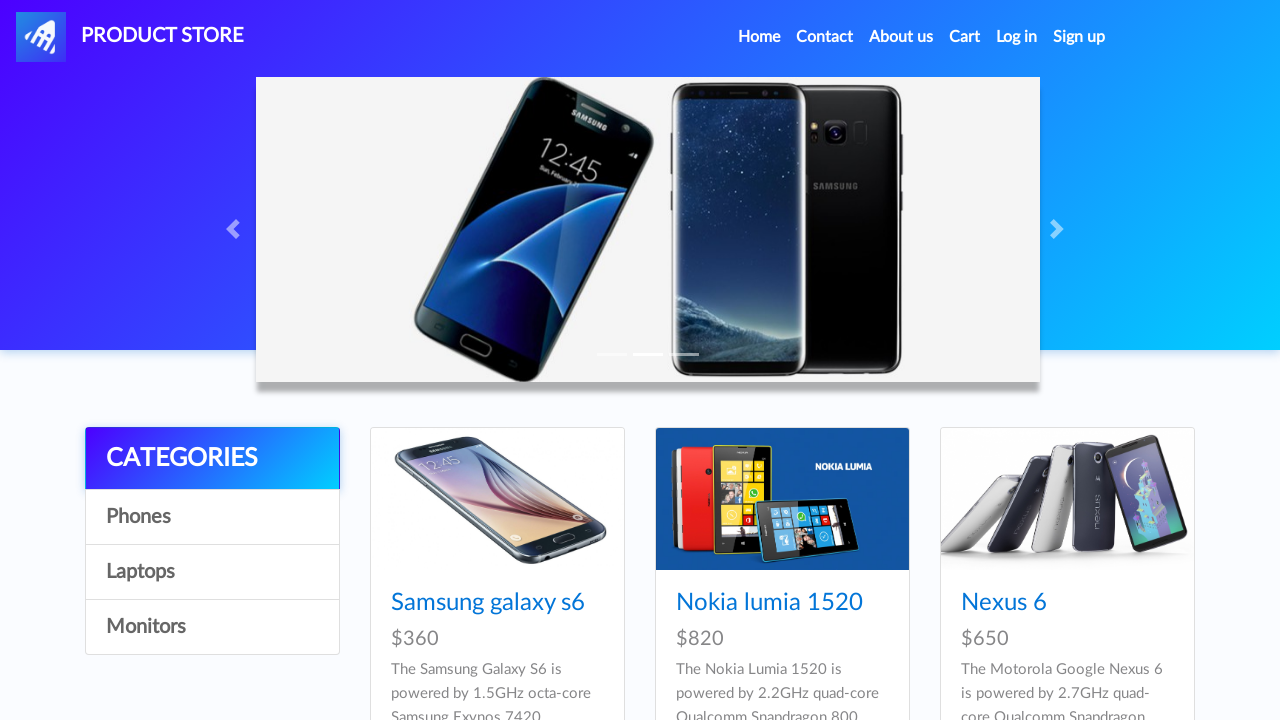